Tests the scientific calculator functionality by clicking number buttons to perform a calculation (appears to be calculating 6+6+6=18)

Starting URL: https://www.calculator.net/

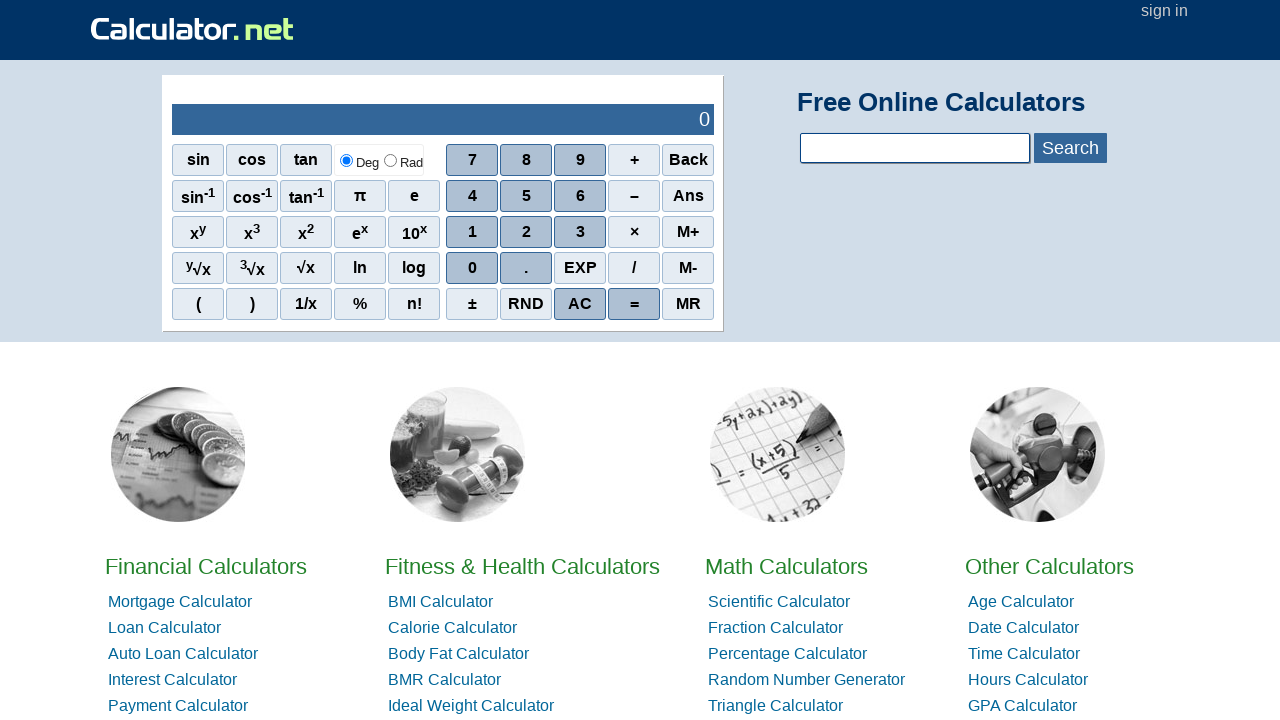

Clicked first number button (6) at (580, 160) on xpath=//*[@id='sciout']/tbody/tr[2]/td[2]/div/div[1]/span[3]
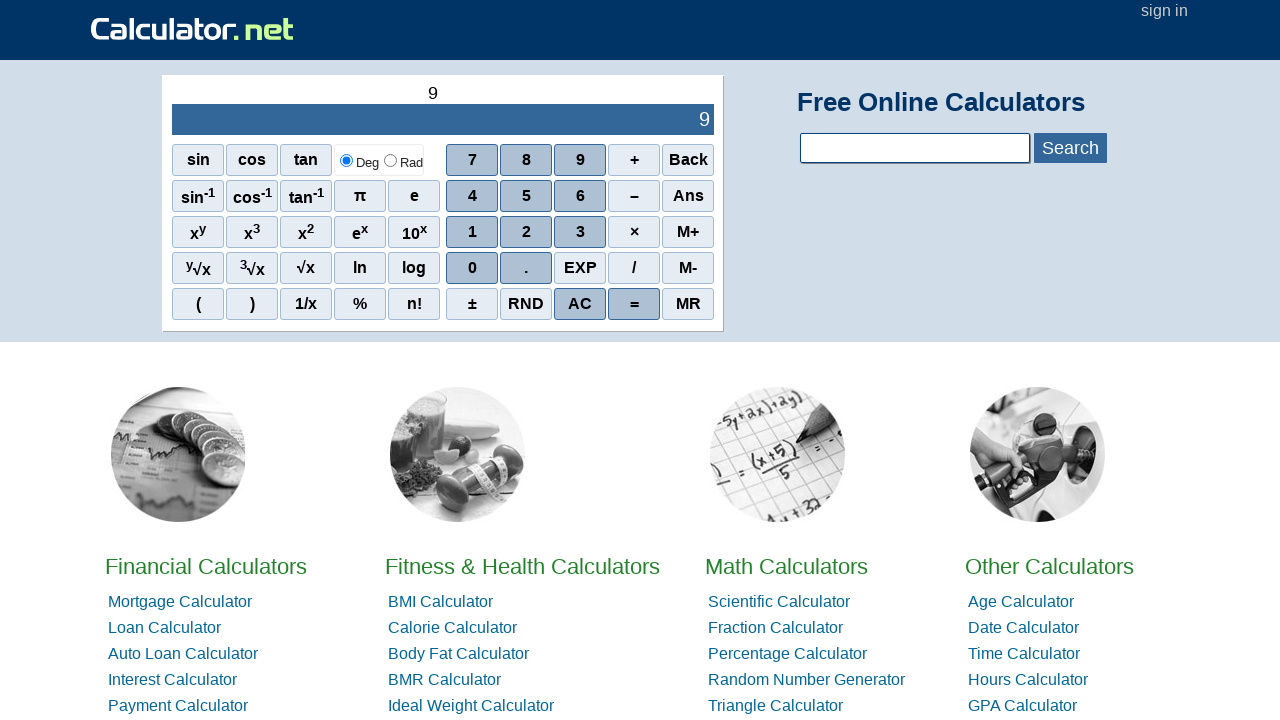

Clicked plus operator button at (634, 160) on xpath=//*[@id='sciout']/tbody/tr[2]/td[2]/div/div[1]/span[4]
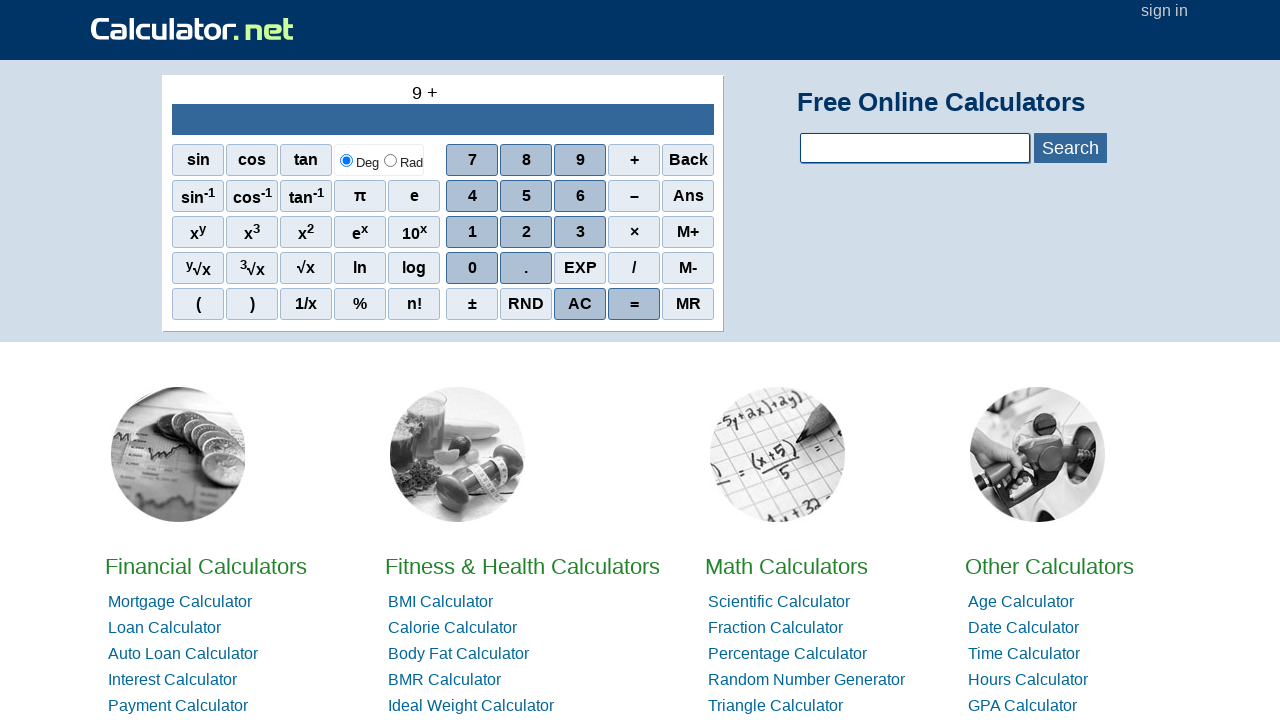

Clicked second number button (6) at (580, 160) on xpath=//*[@id='sciout']/tbody/tr[2]/td[2]/div/div[1]/span[3]
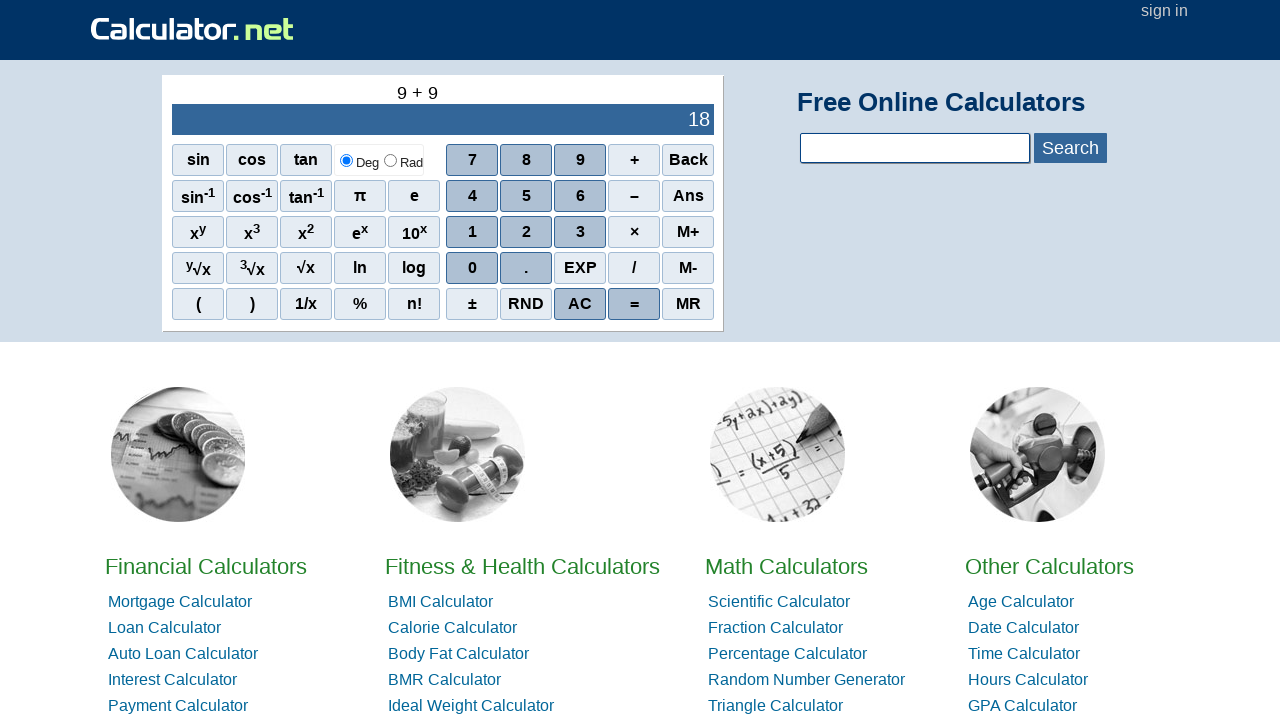

Clicked equals button at (634, 304) on xpath=//*[@id='sciout']/tbody/tr[2]/td[2]/div/div[5]/span[4]
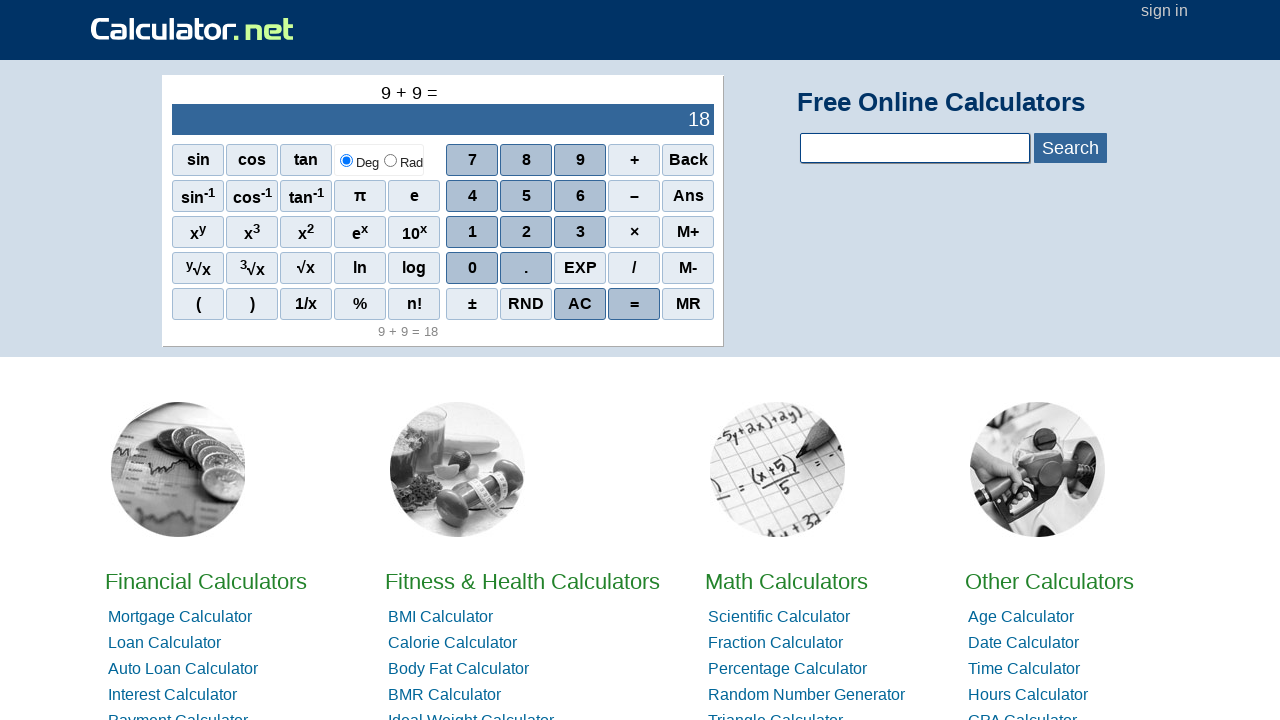

Calculator result displayed
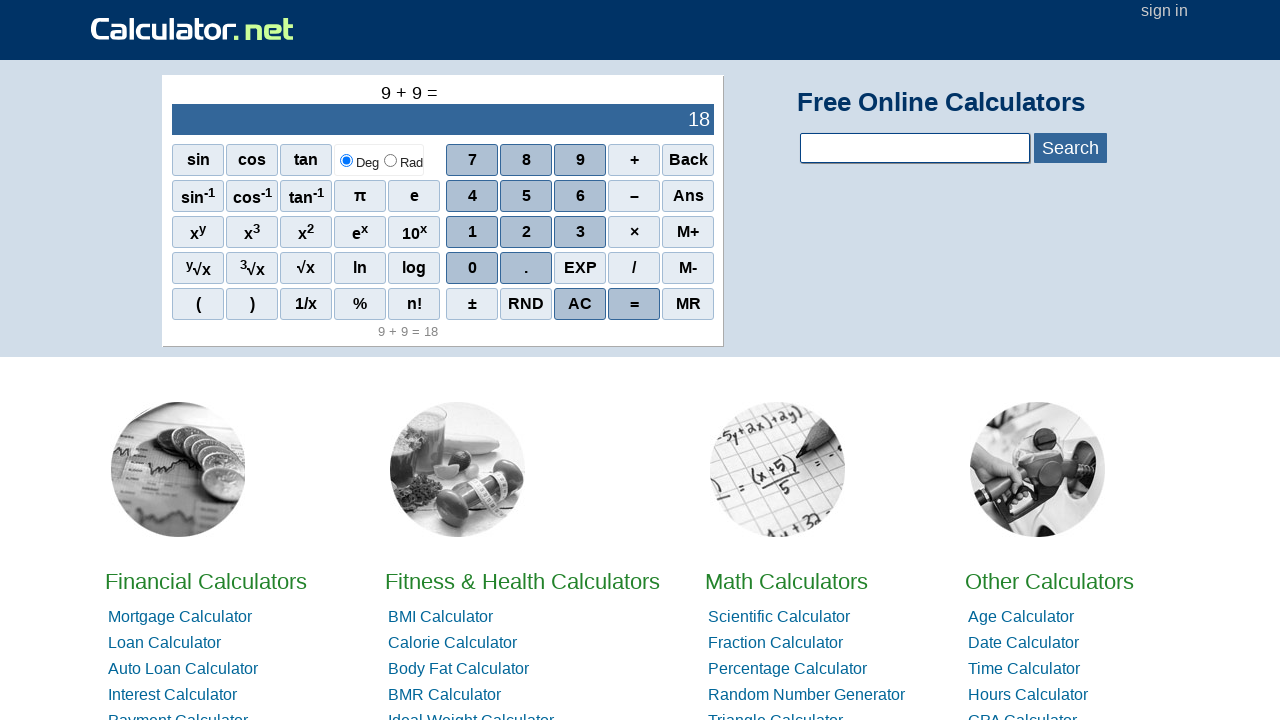

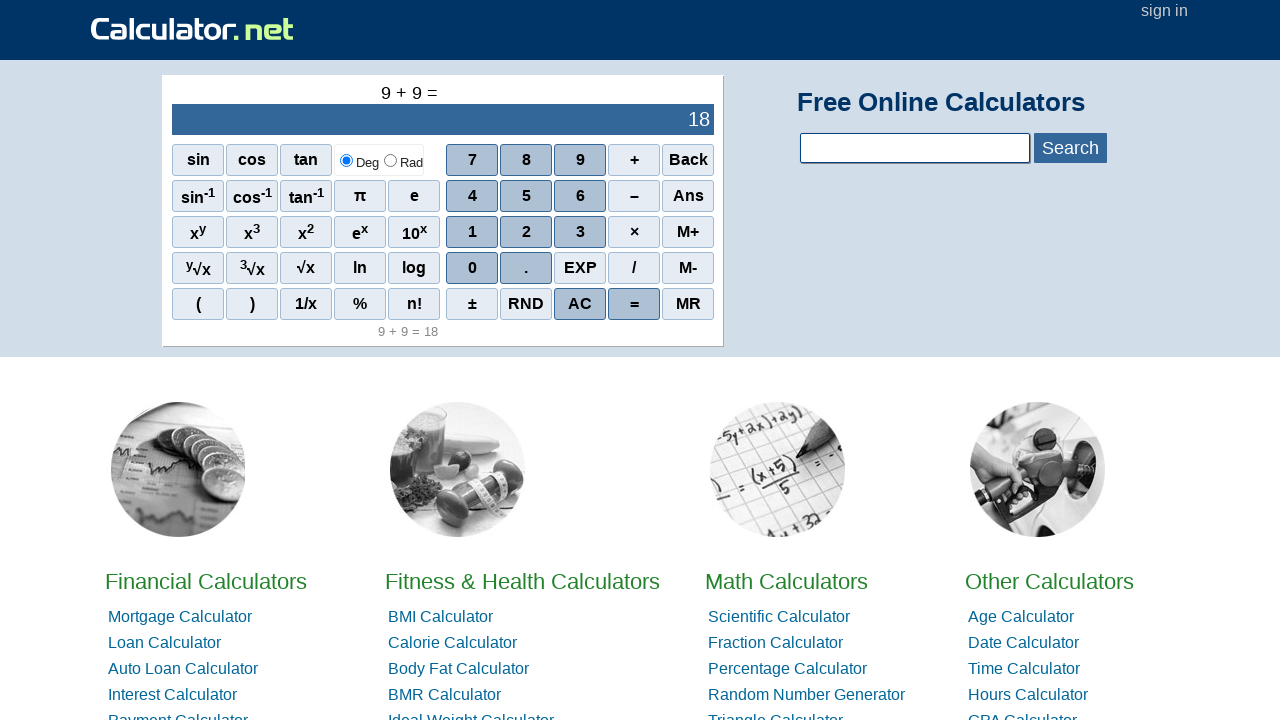